Tests a contact form submission by filling in name, email, phone number, office number, selecting a subject from dropdown, entering a message, and clicking submit.

Starting URL: http://mock.agiletrailblazers.com/contact.html

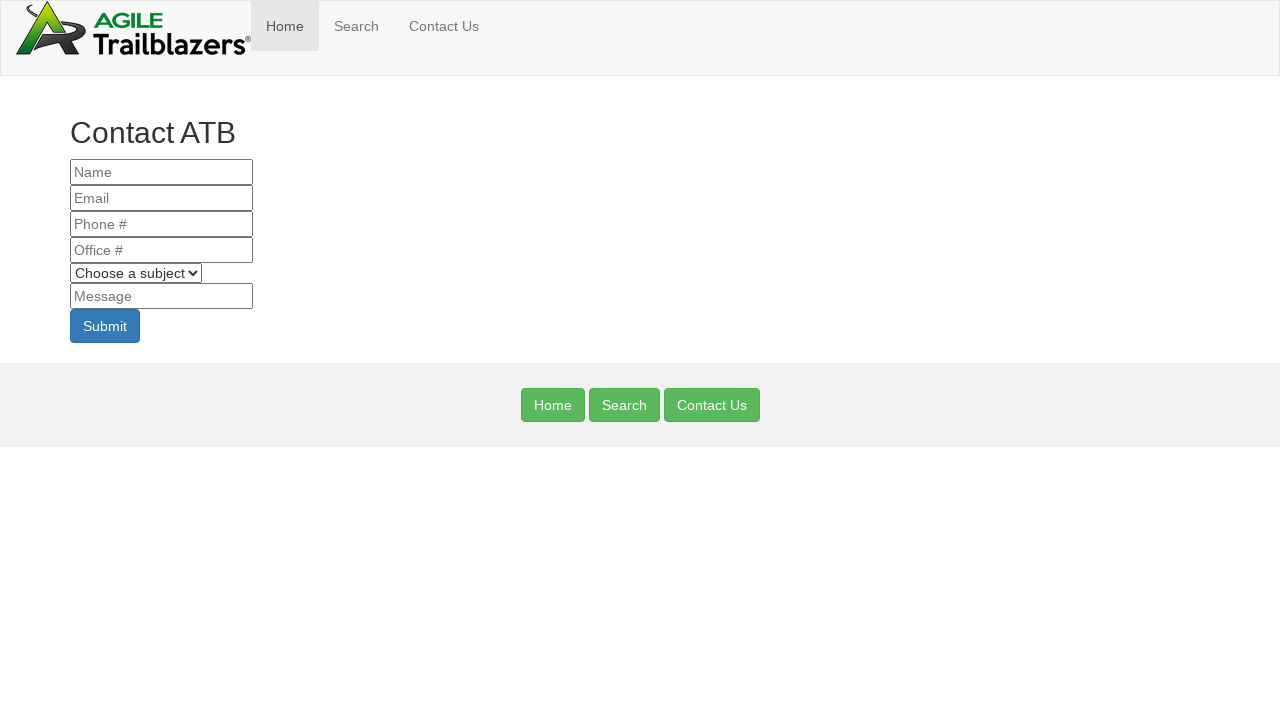

Filled name field with 'Mr Jack Robinson' on #name
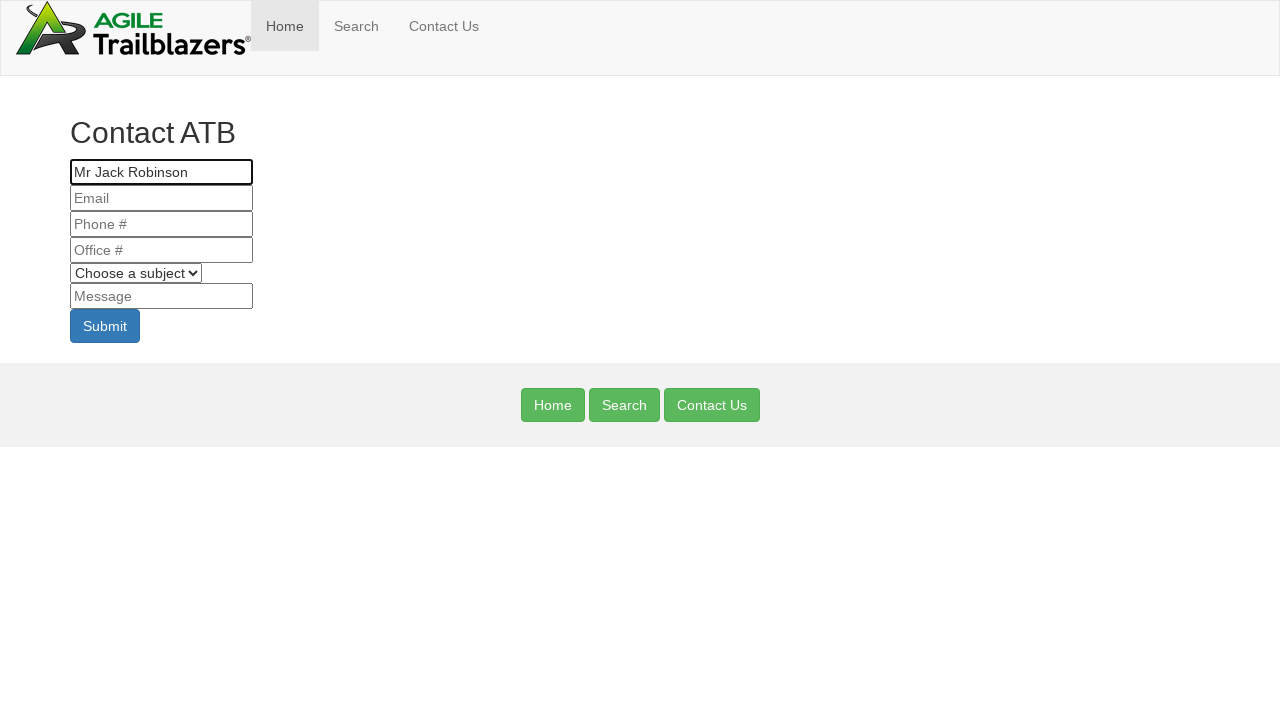

Filled email field with 'jackrob@email.com' on #email
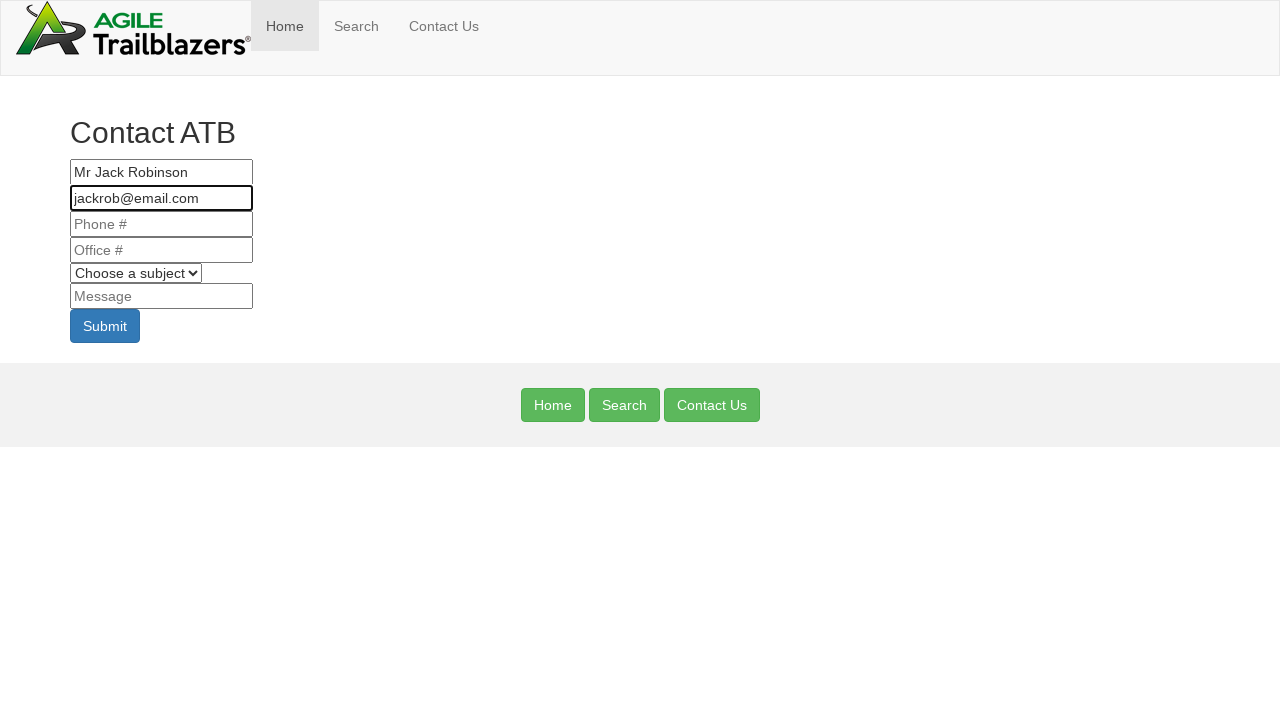

Filled mobile phone number with '67890' on #mobile
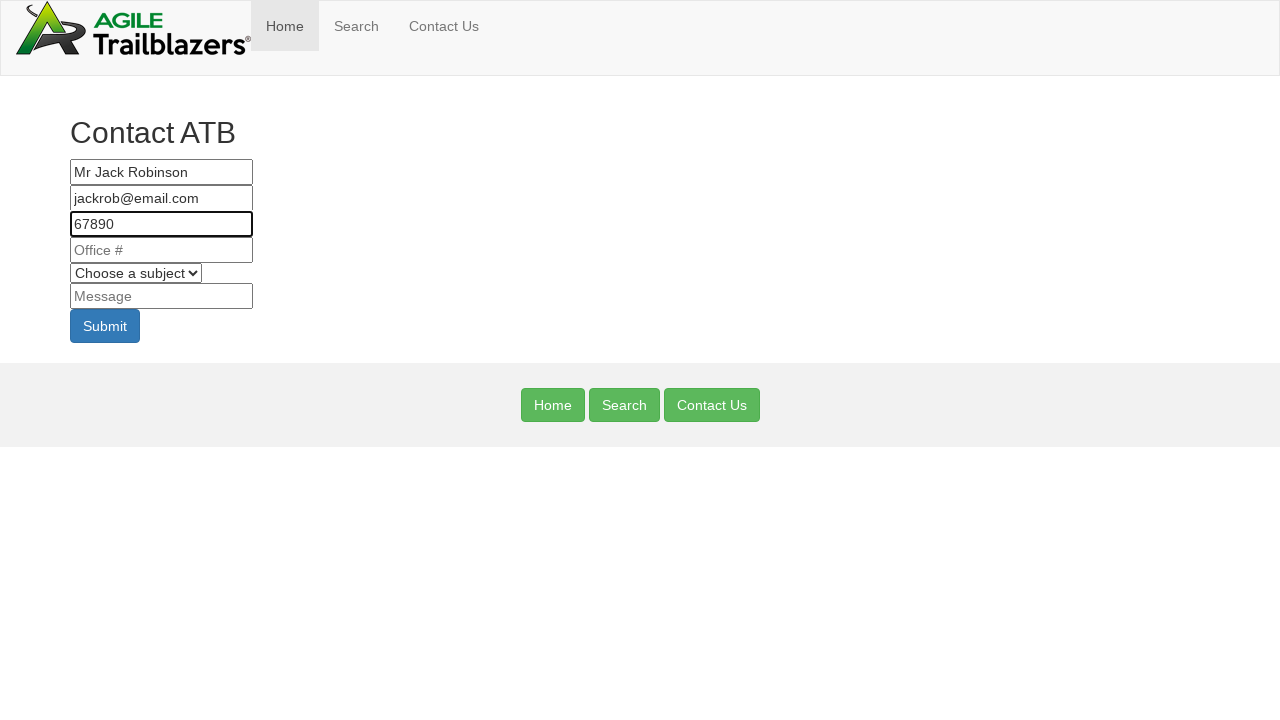

Filled office number with '12345' on #office
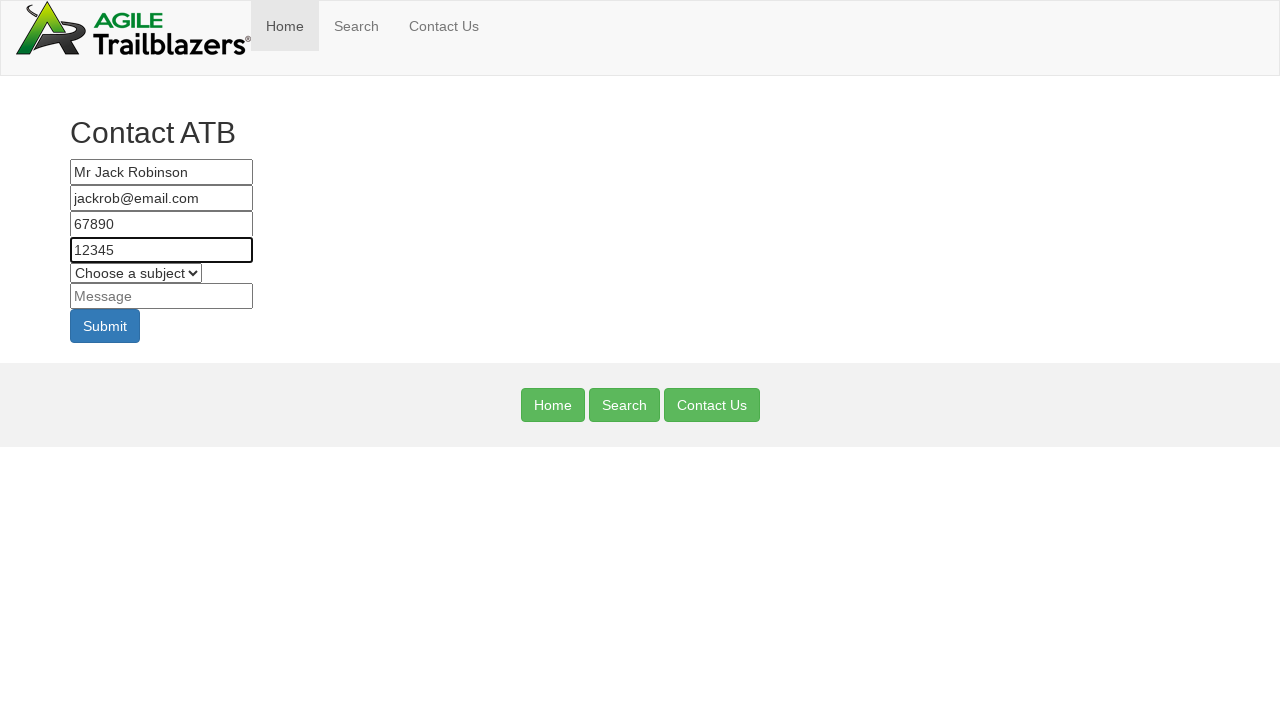

Selected 'Agile' from subject dropdown on #subject
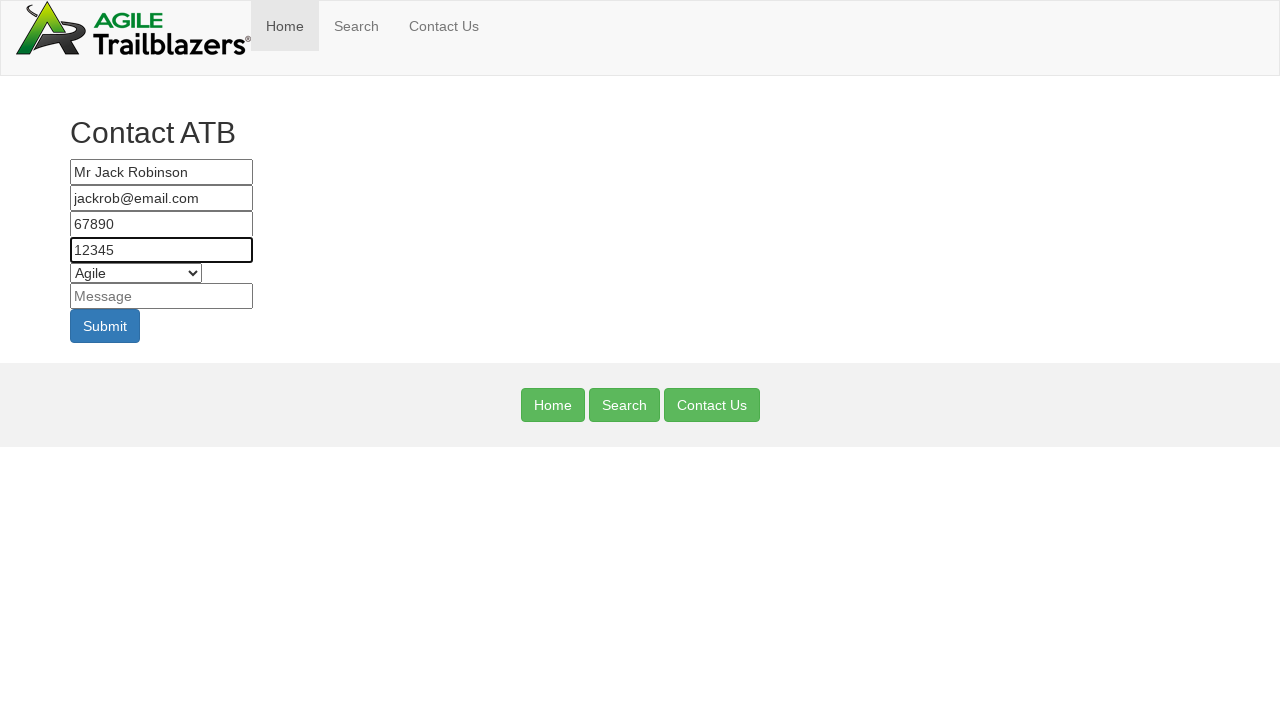

Filled message field with 'Please contact with me' on #message
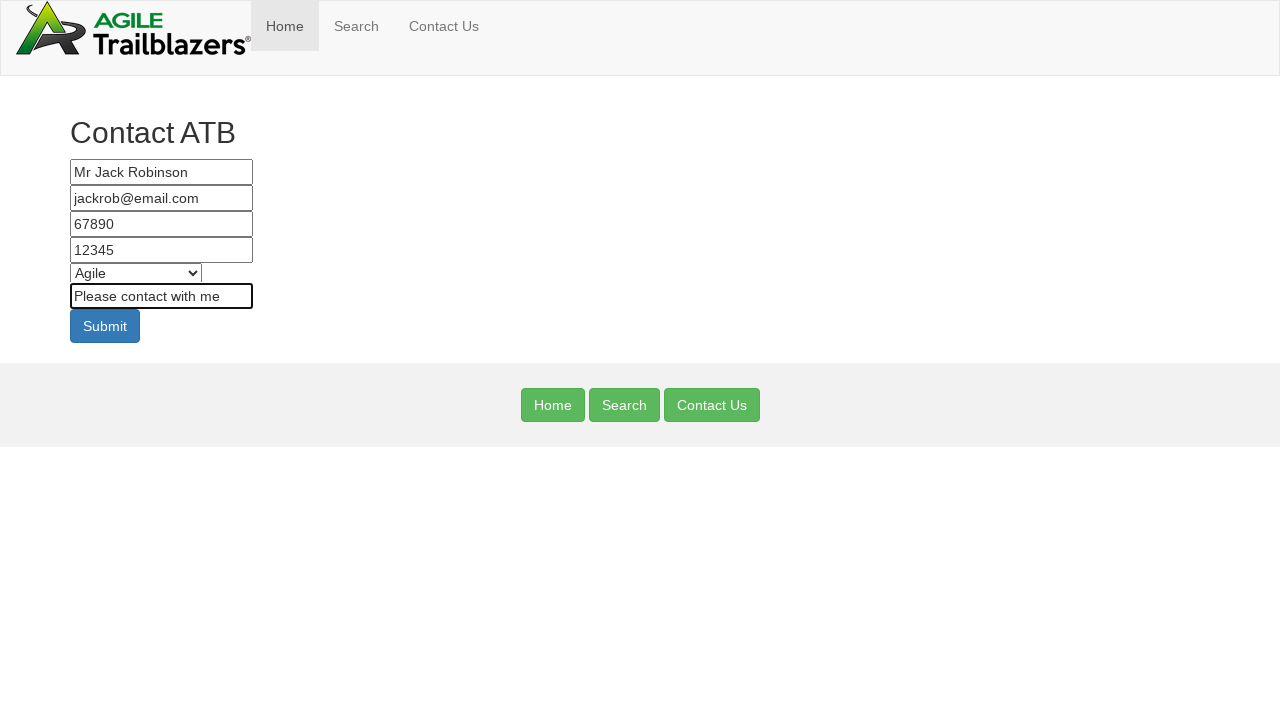

Clicked submit button to send contact form at (105, 326) on #submit
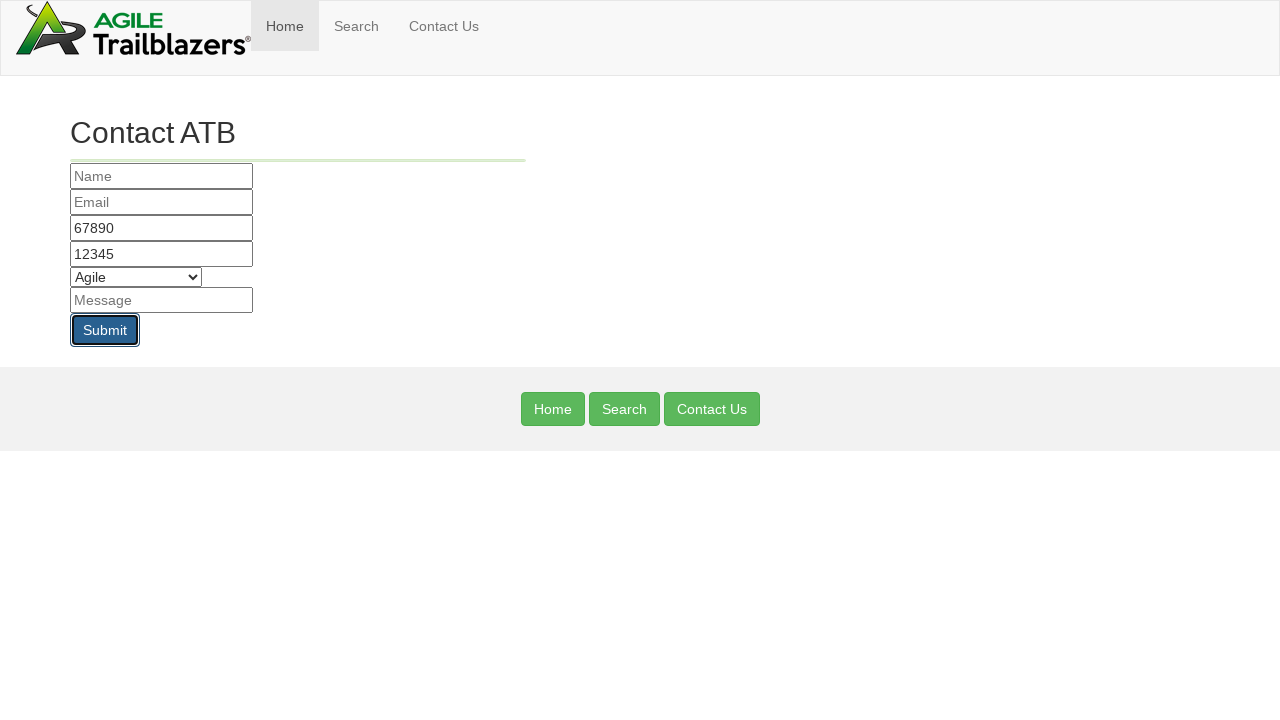

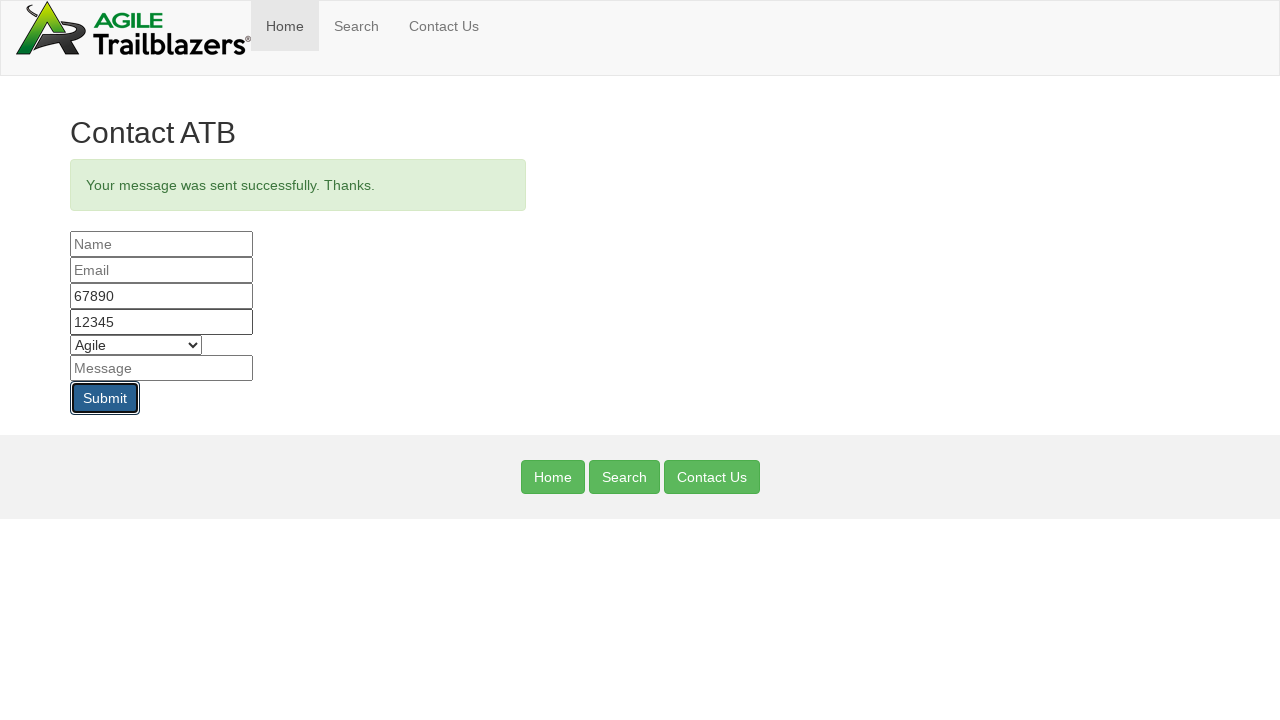